Searches for "Herman Xiao" on Microsoft website using the search functionality

Starting URL: http://www.microsoft.com

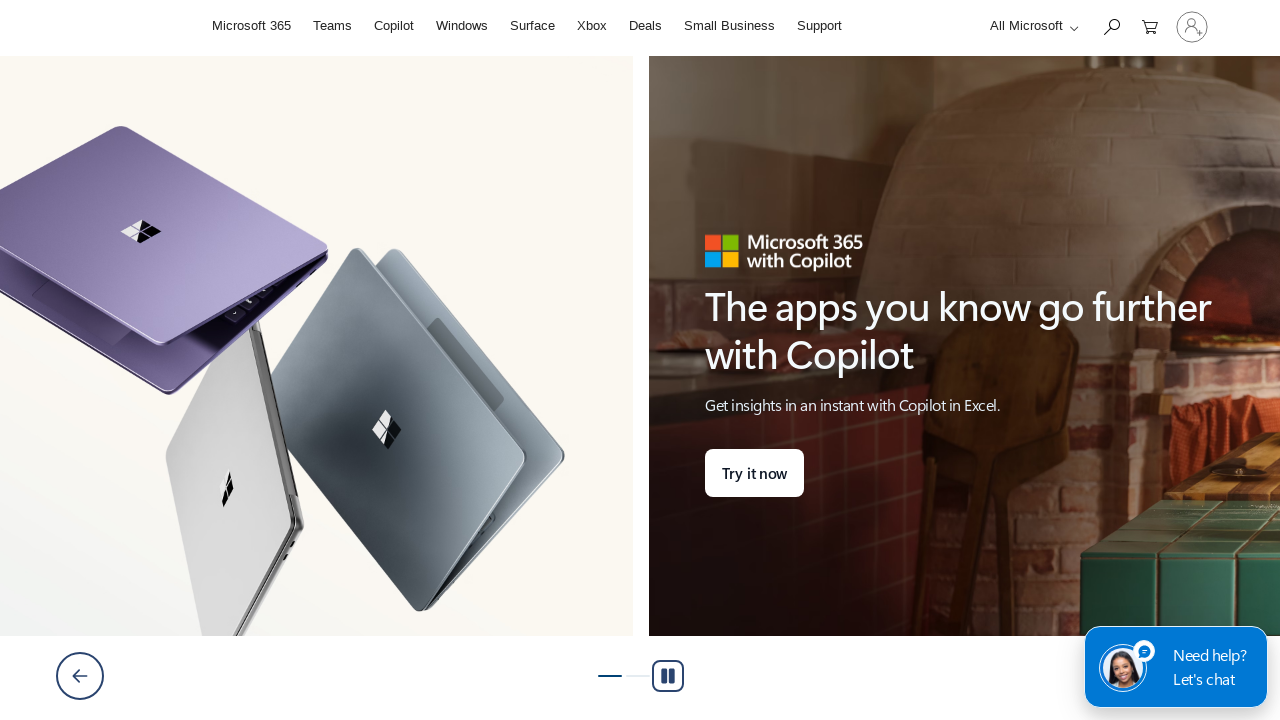

Clicked search icon to expand searchbox at (1111, 26) on #search
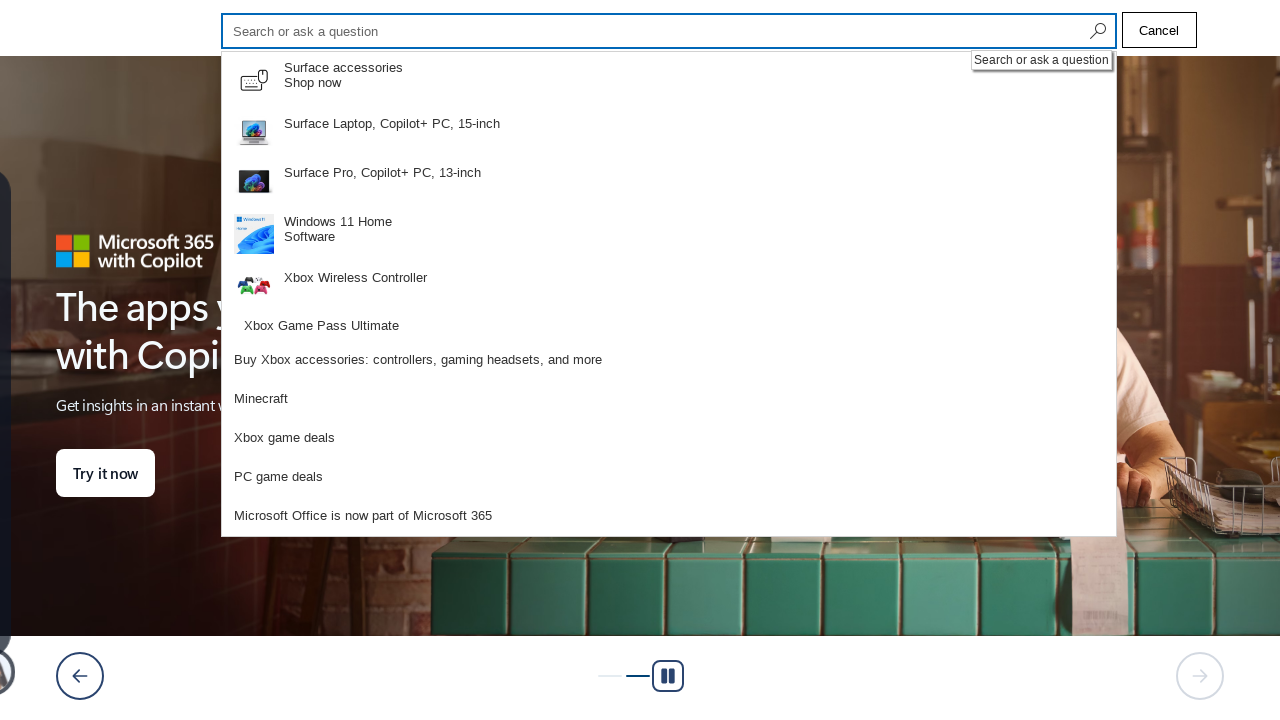

Filled search field with 'Herman Xiao' on #cli_shellHeaderSearchInput
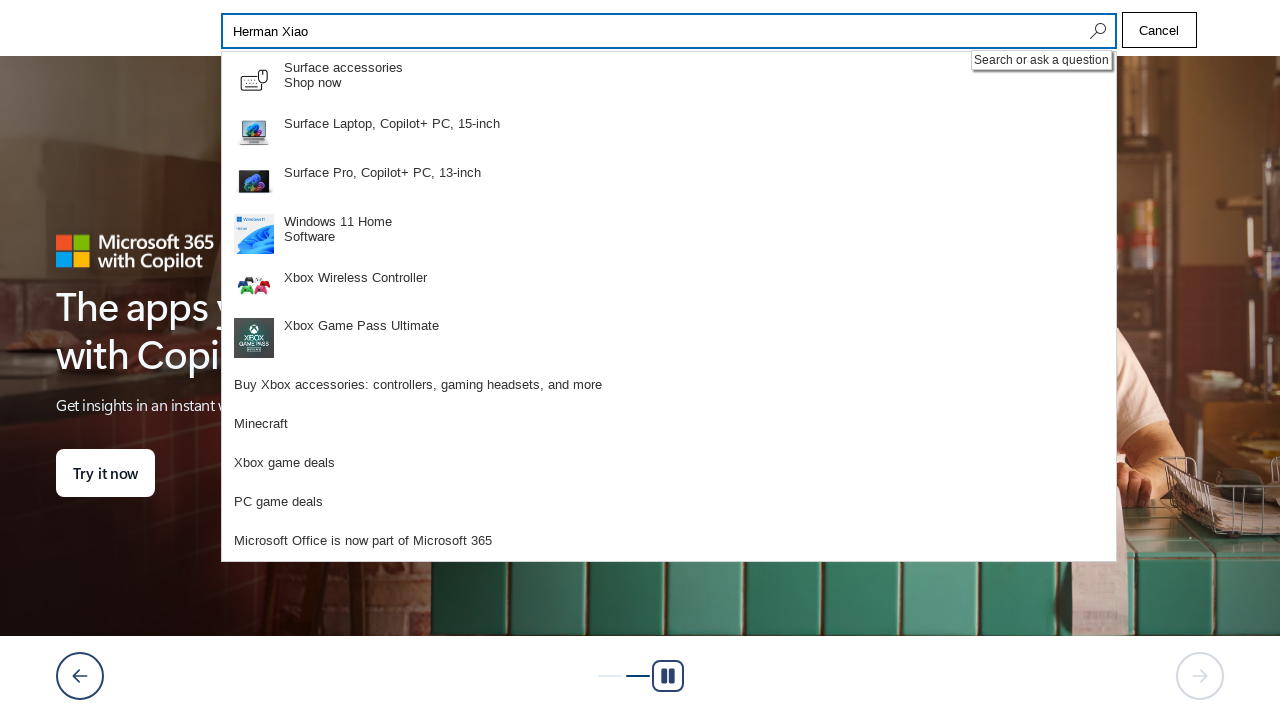

Clicked search button to execute search for Herman Xiao at (1096, 31) on #search
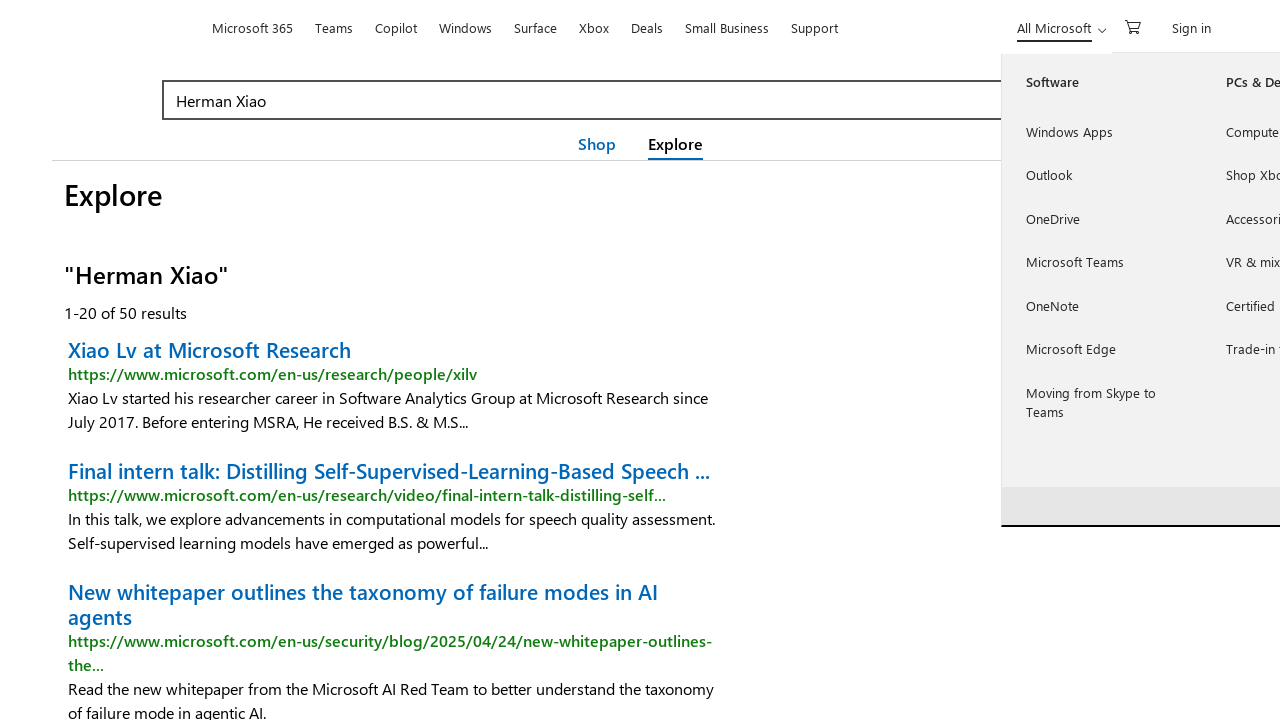

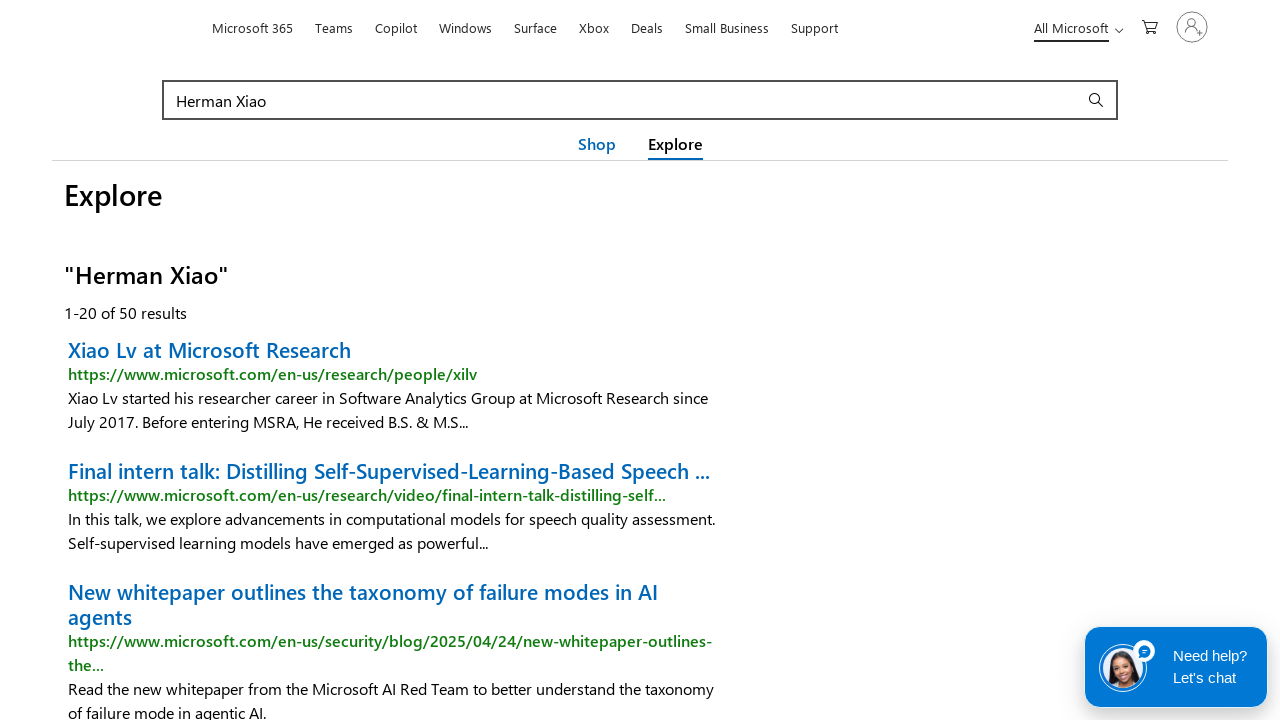